Tests form input functionality by filling first and last name fields, then clearing the first name field

Starting URL: https://formy-project.herokuapp.com/form

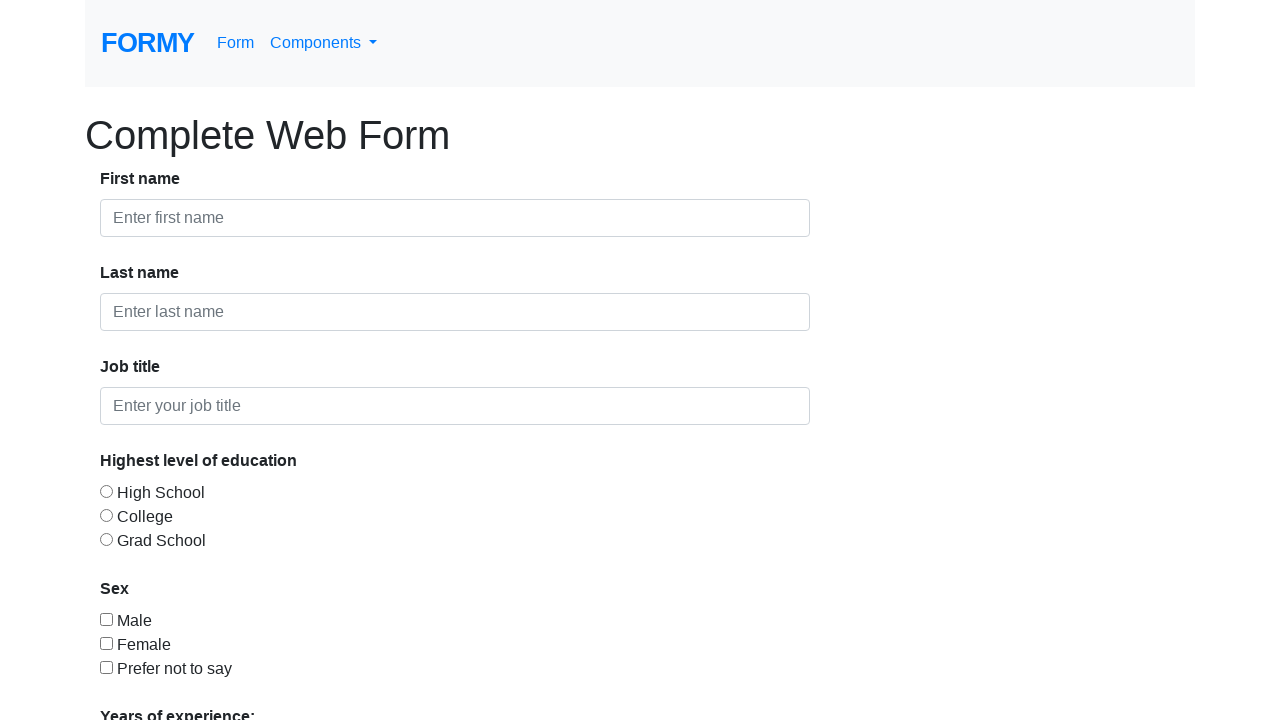

Filled first name field with 'Andrei' on #first-name
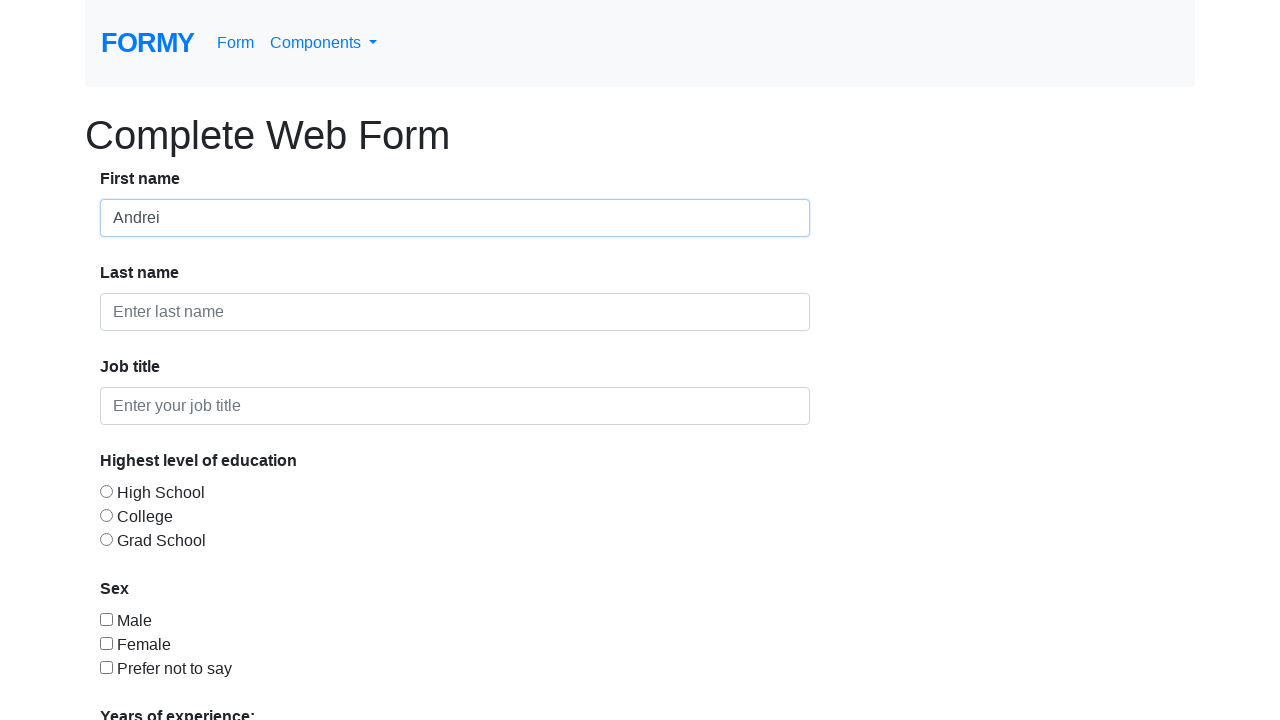

Filled last name field with 'Popescu' on #last-name
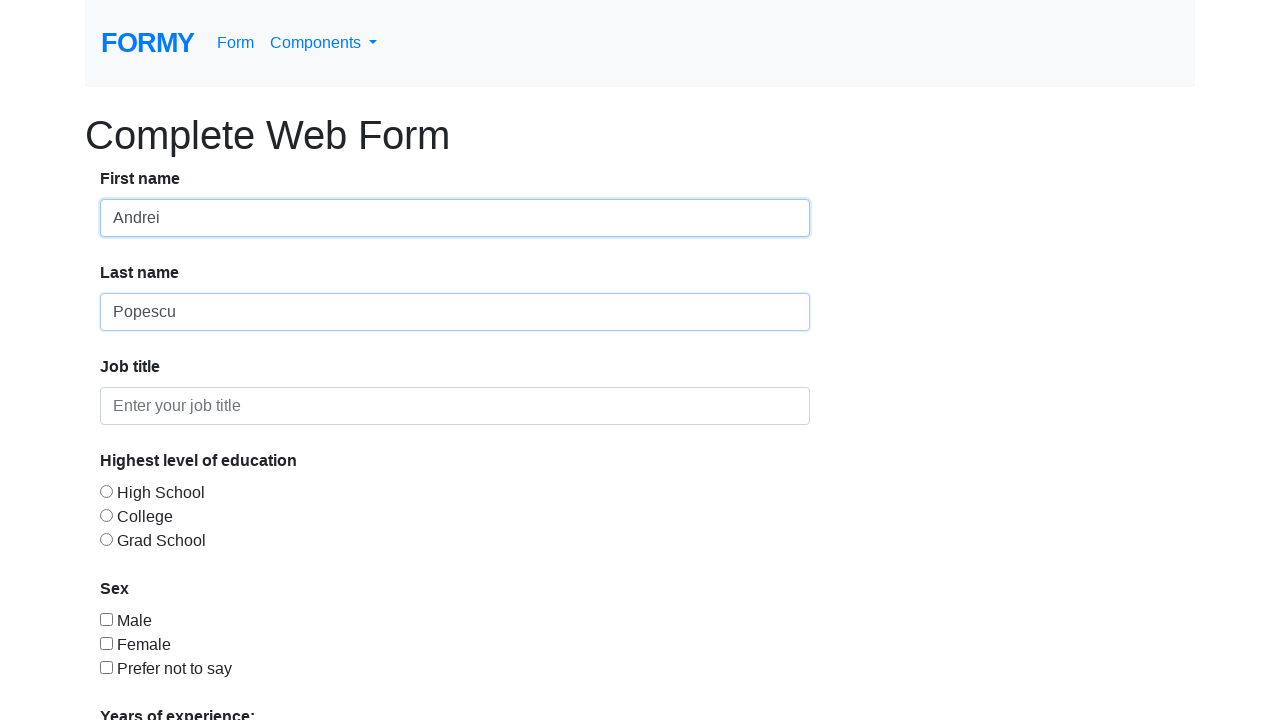

Waited 2 seconds before clearing first name field
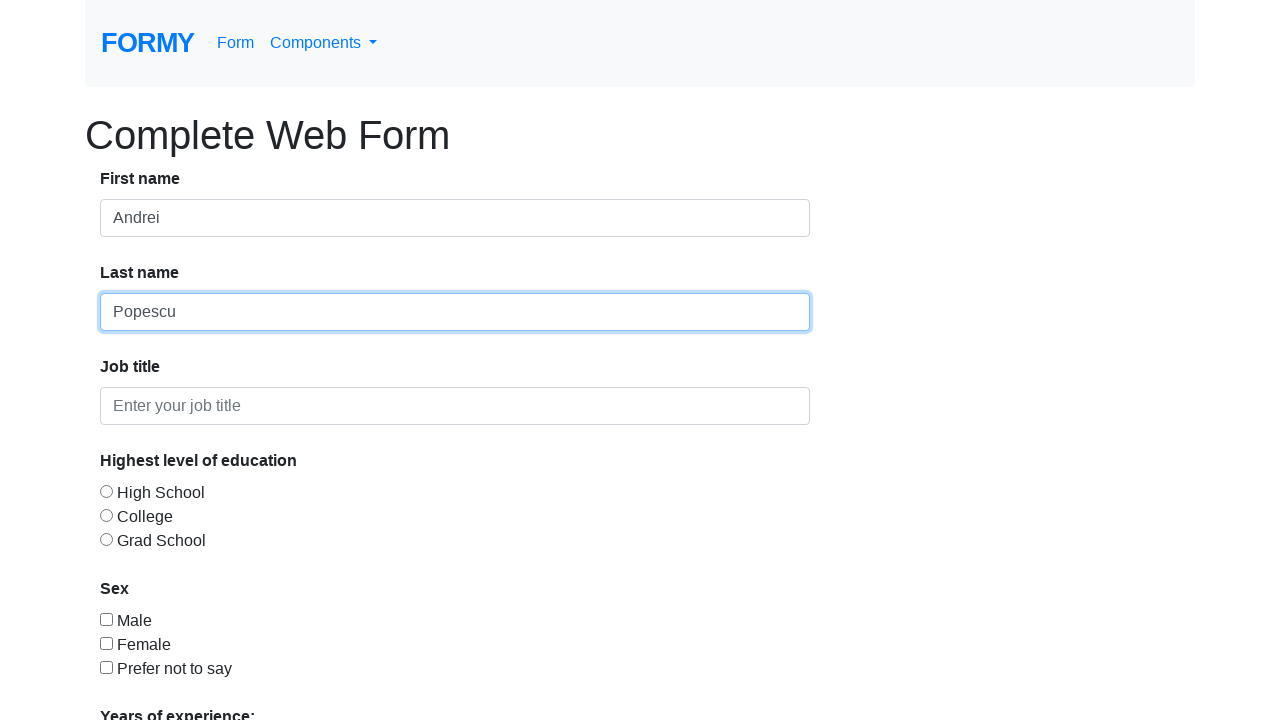

Cleared the first name field on #first-name
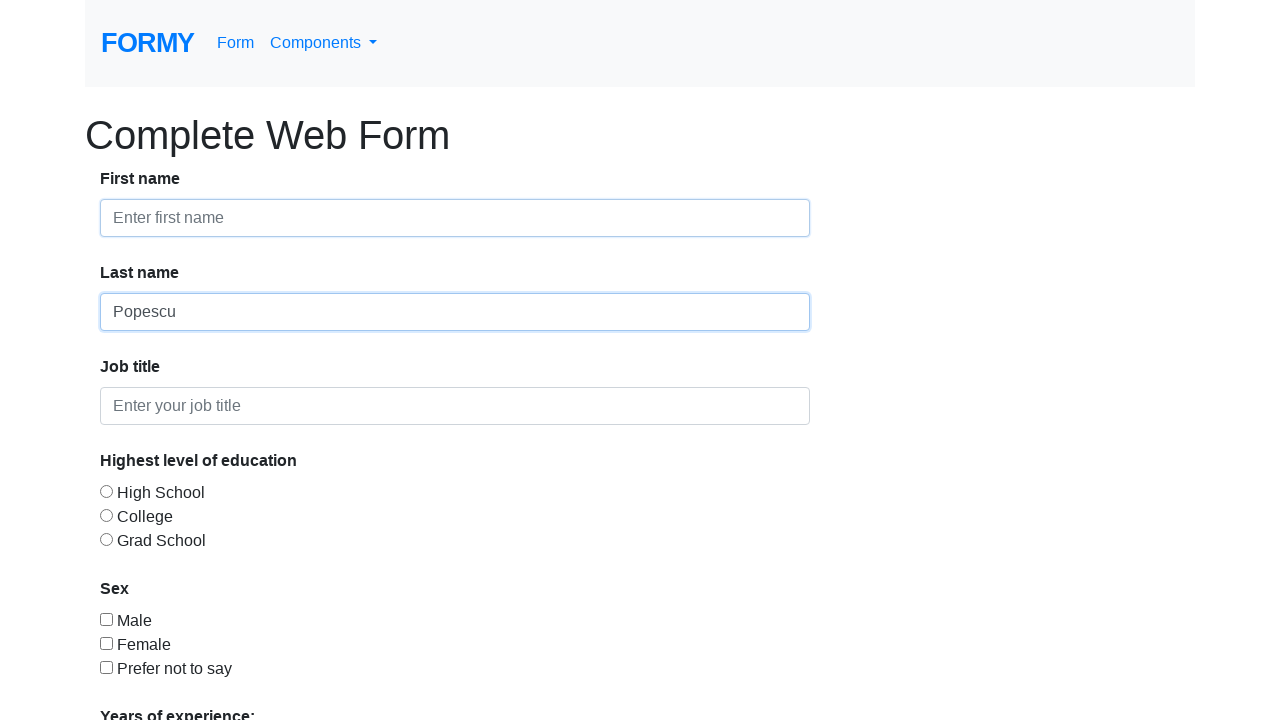

Waited 2 seconds after clearing first name field
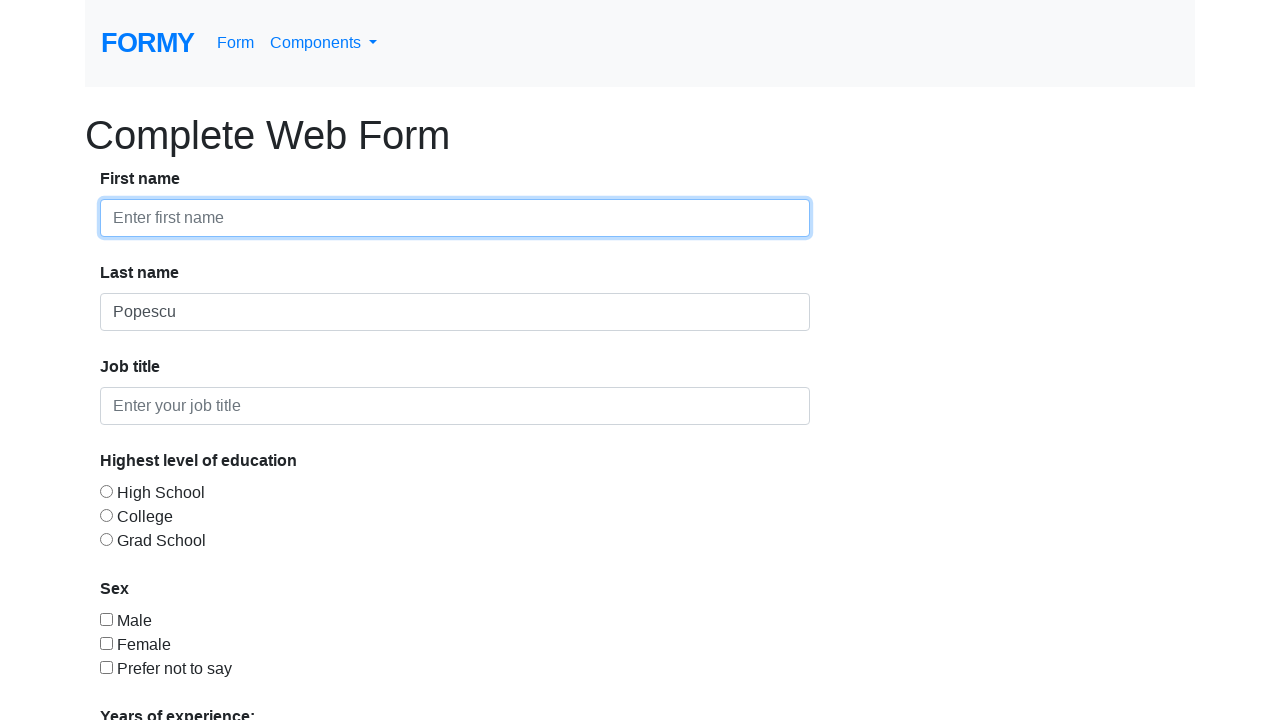

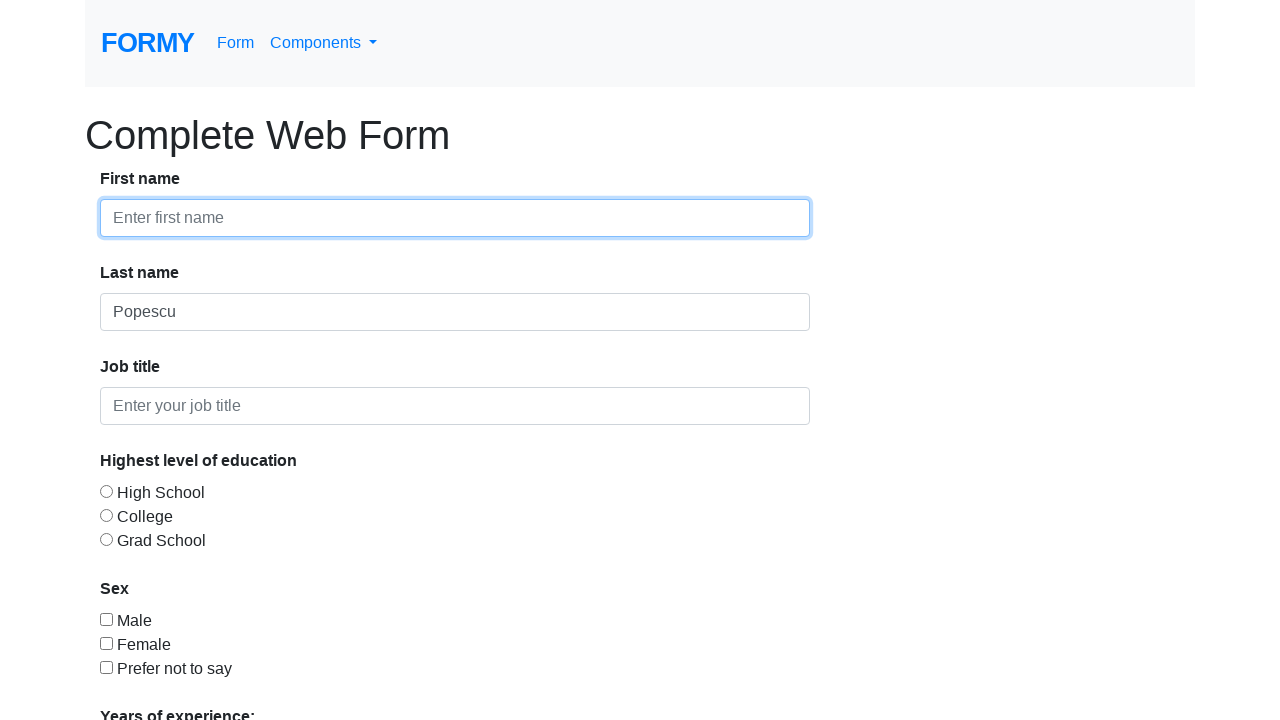